Tests adding a todo item to a sample todo application by entering text in the input field and pressing Enter, then verifying the todo was added

Starting URL: https://lambdatest.github.io/sample-todo-app/

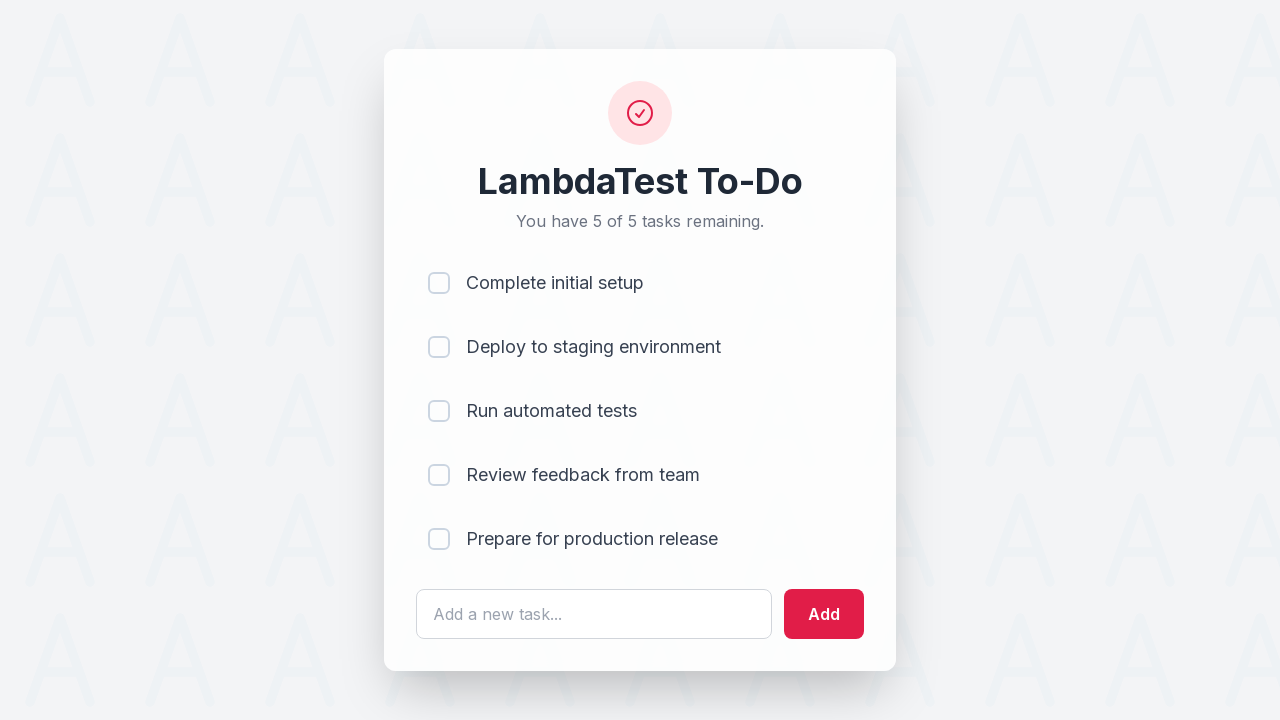

Navigated to sample todo application
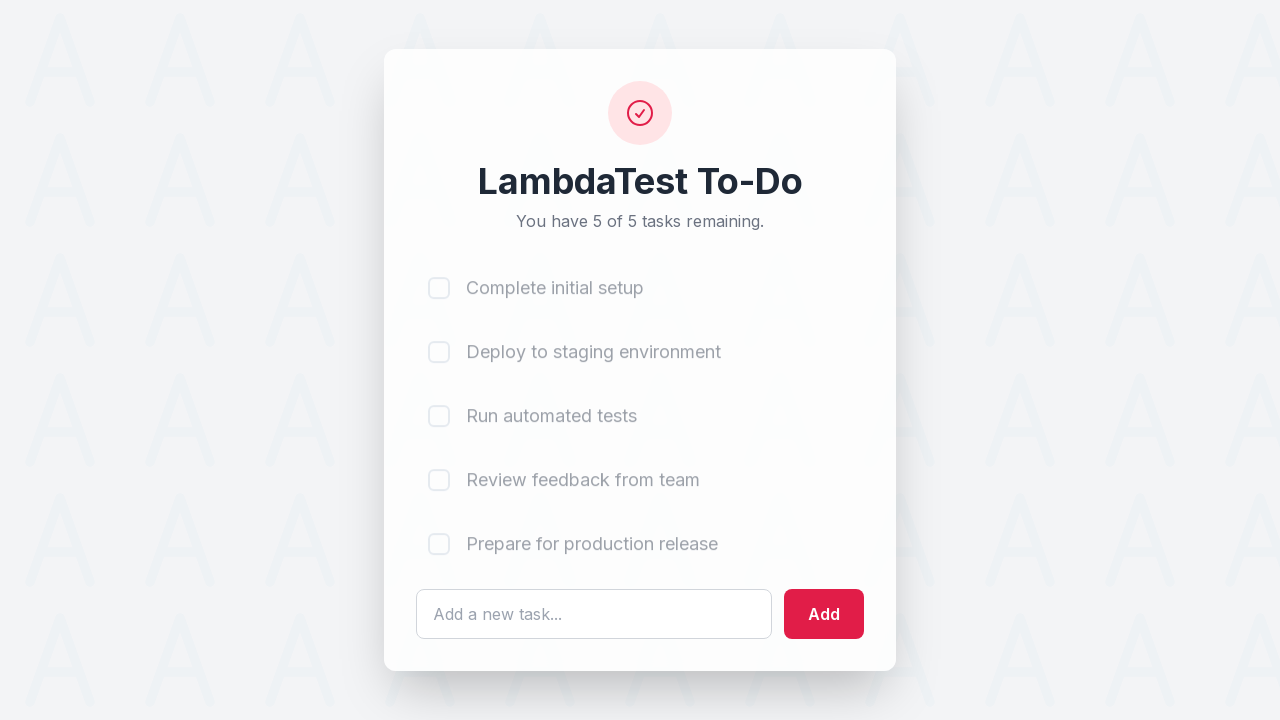

Filled todo input field with 'Automation Task' on #sampletodotext
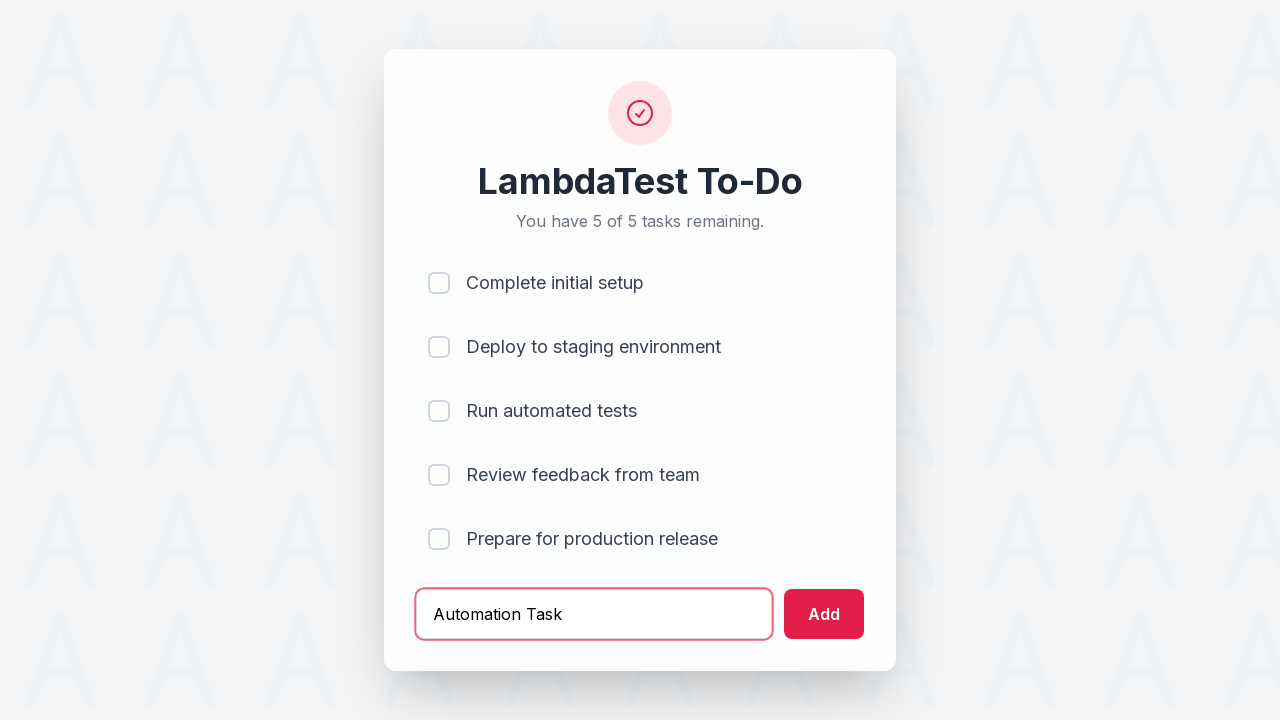

Pressed Enter to add the todo item on #sampletodotext
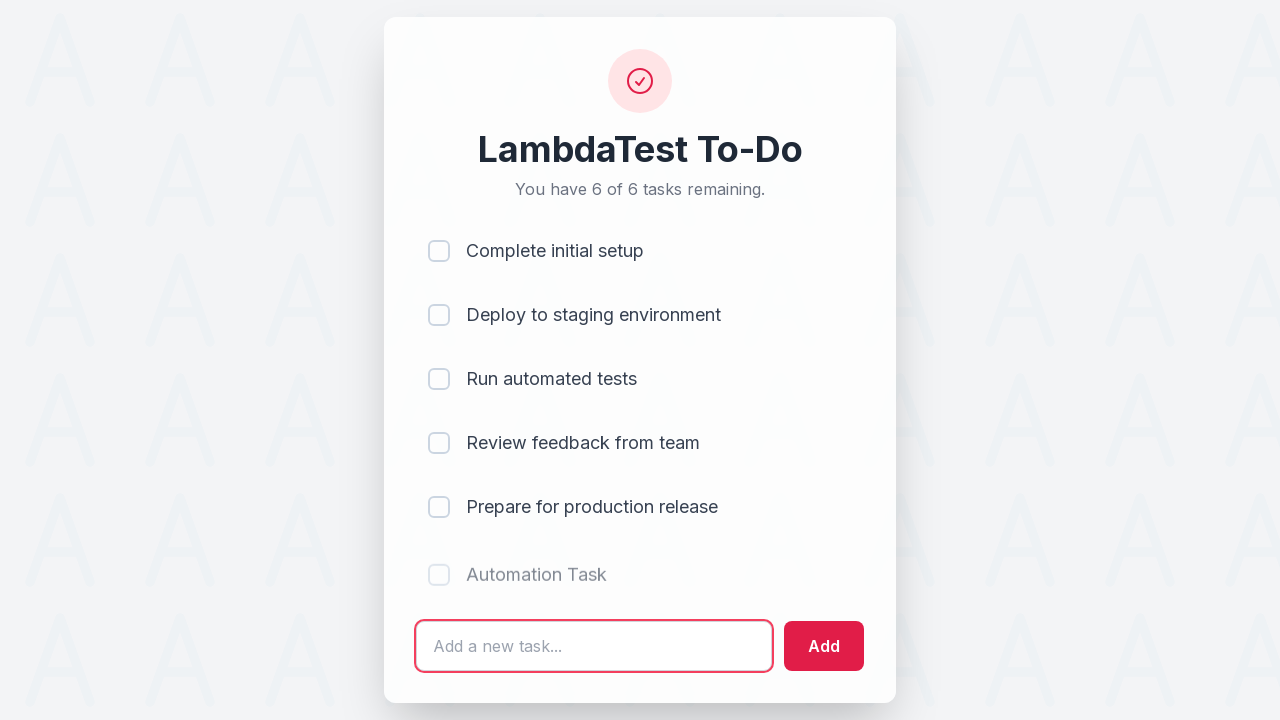

Verified todo item appeared in the list
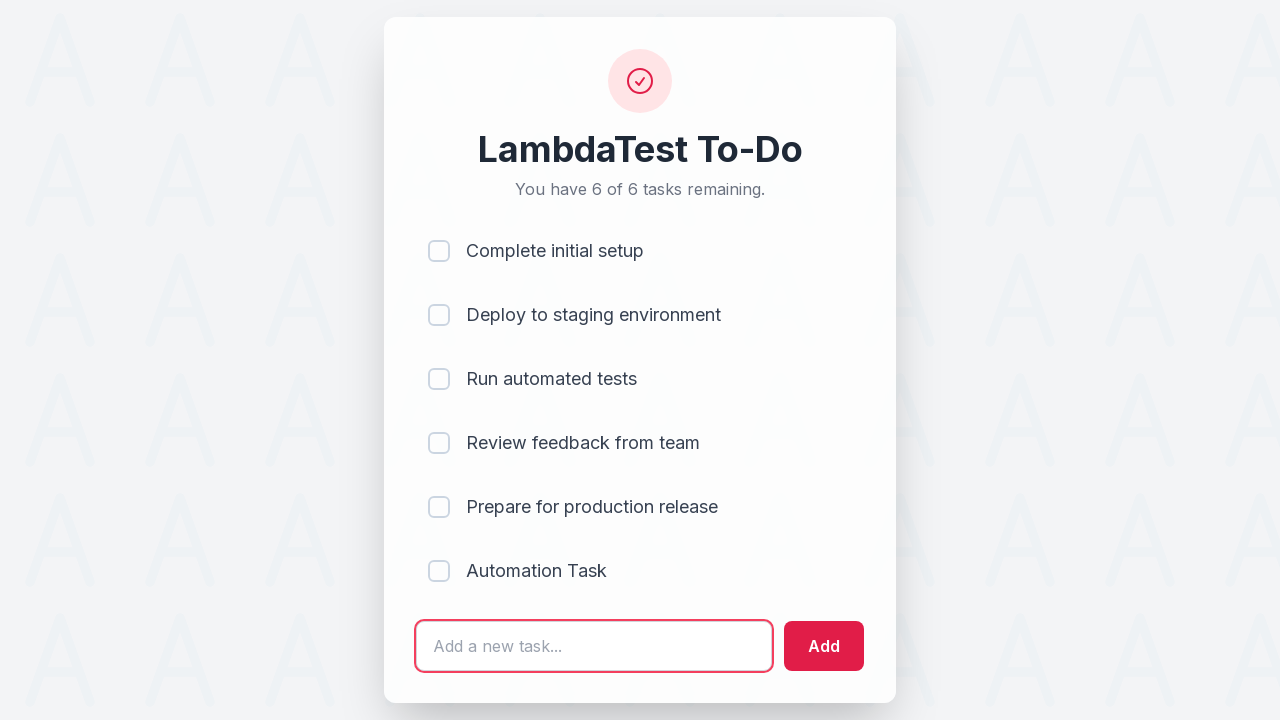

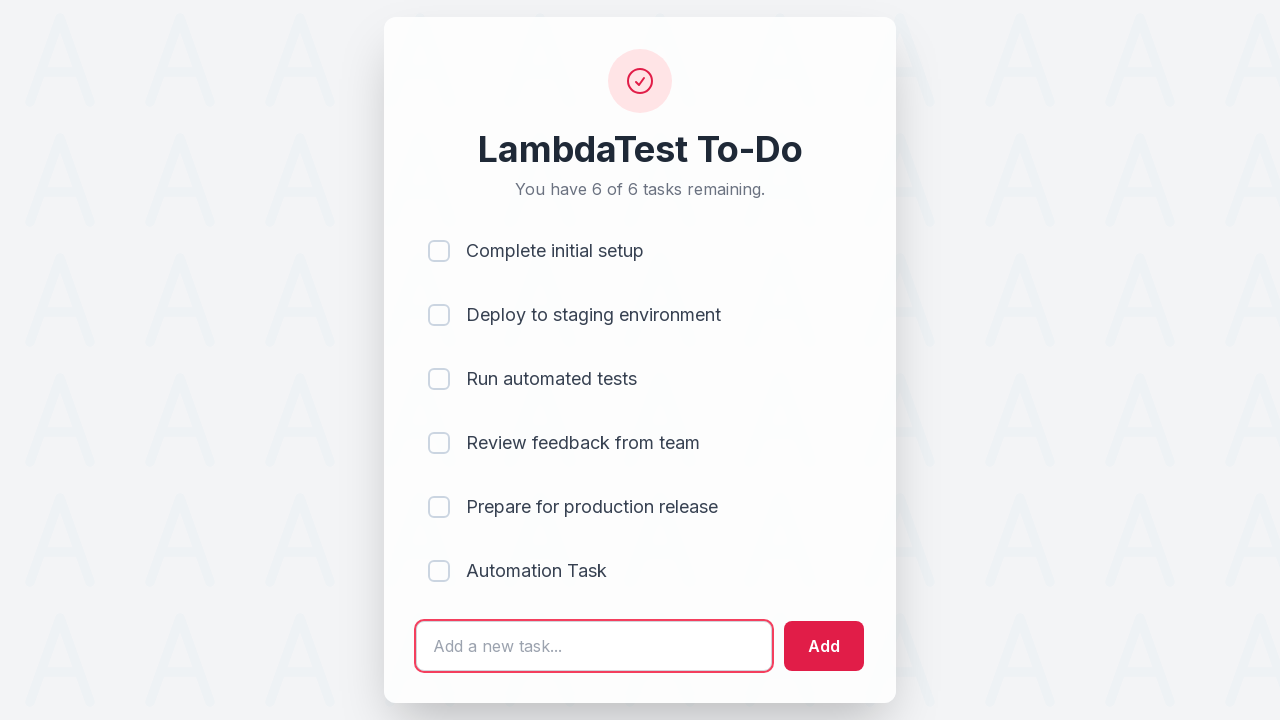